Tests browser tab/window handling by clicking a button that opens a new tab, switching to the new tab, verifying content, closing it, and returning to the main window.

Starting URL: https://demoqa.com/browser-windows

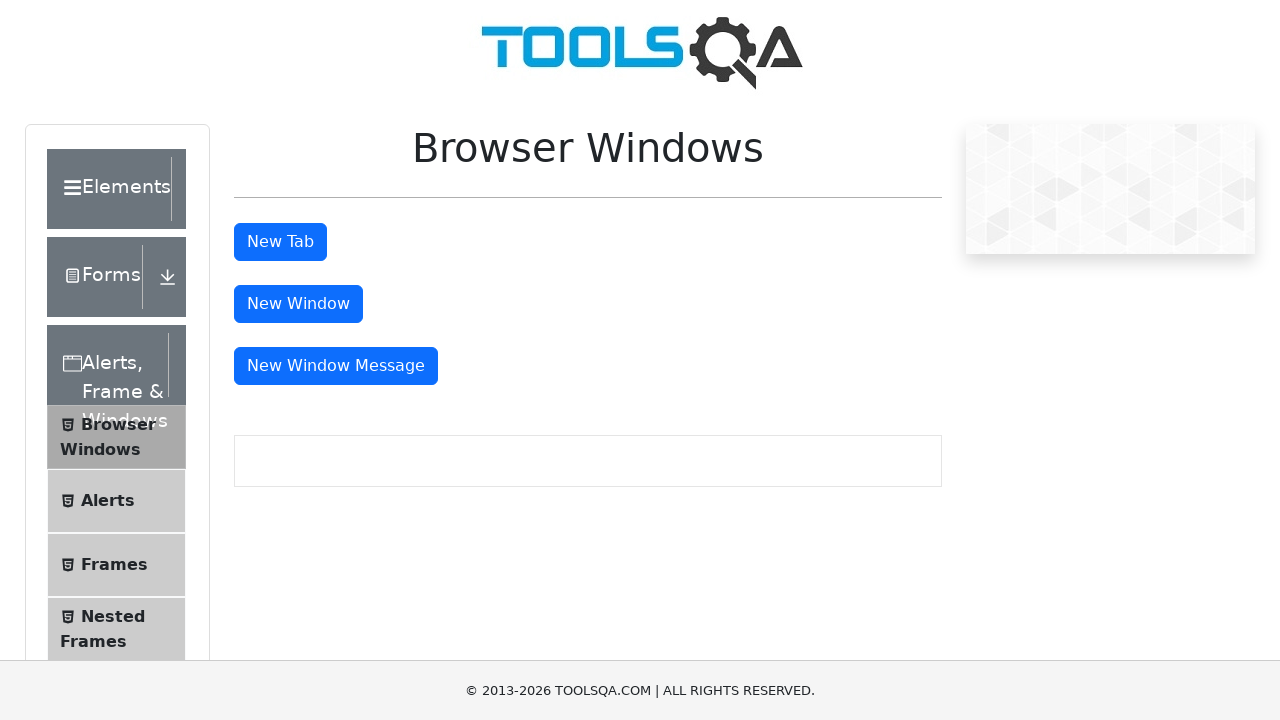

Waited 2 seconds for page to load
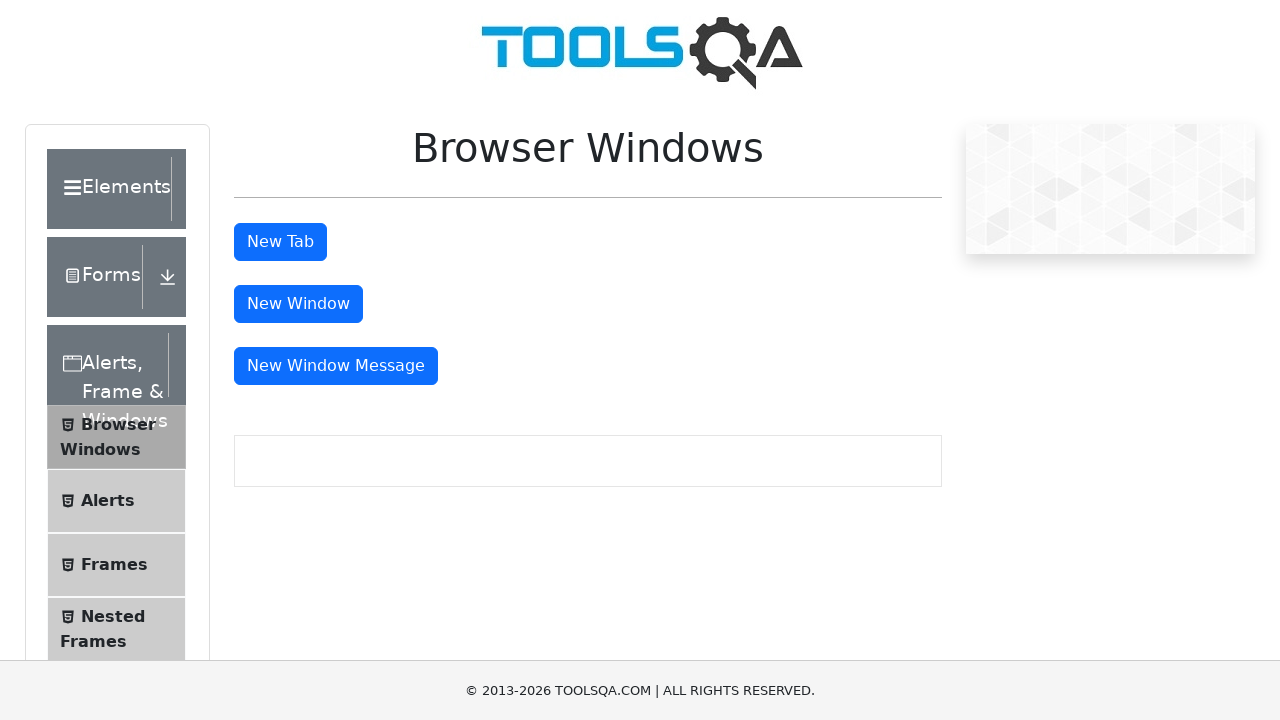

Clicked 'New Tab' button to open new tab at (280, 242) on button#tabButton
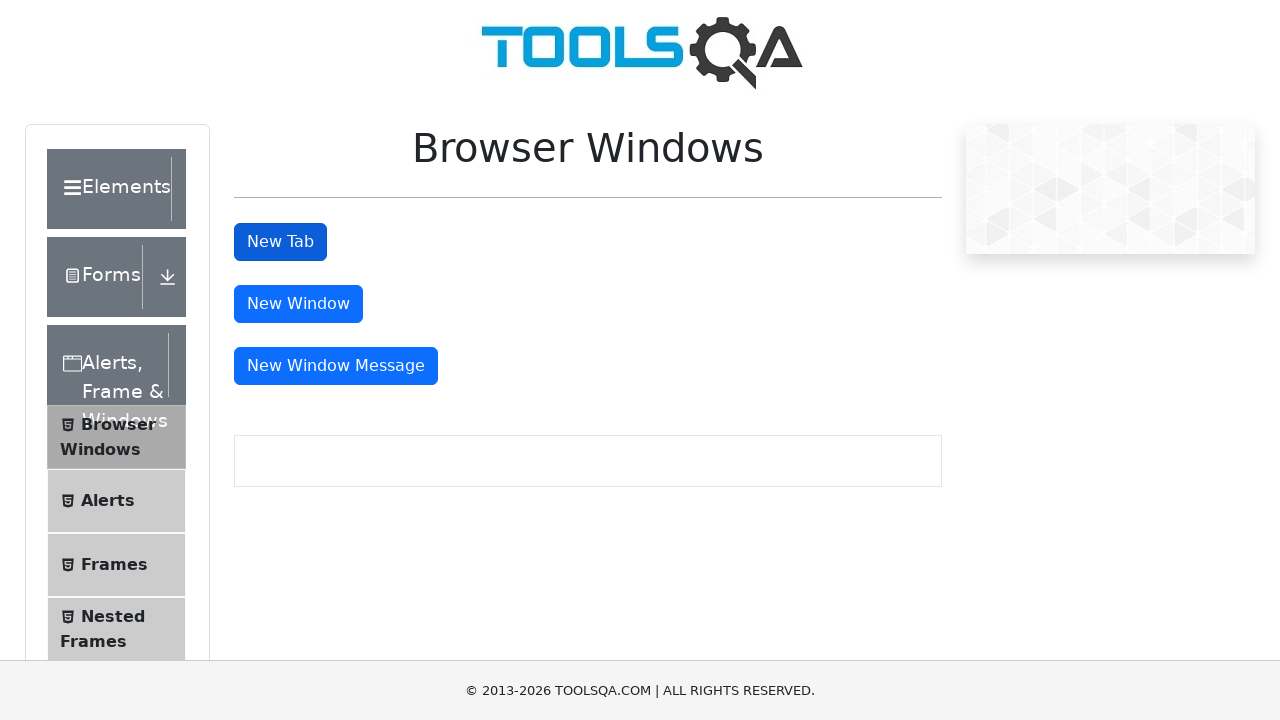

Captured new page/tab object
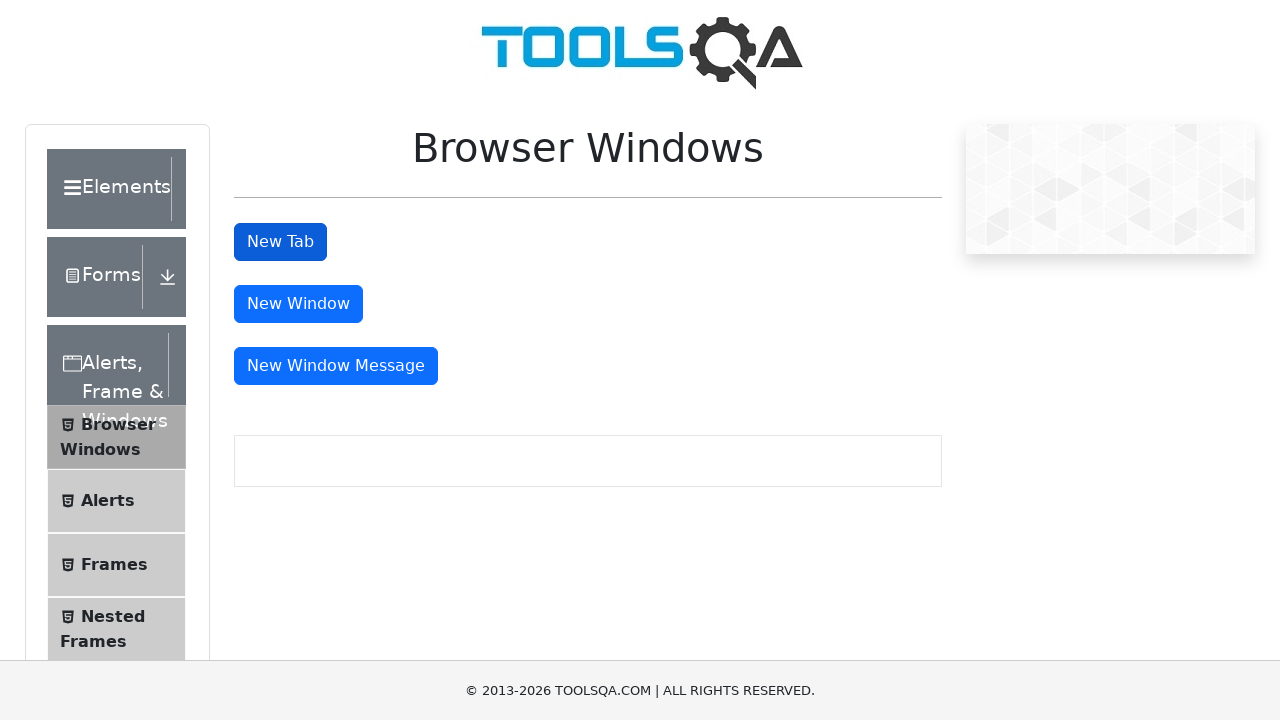

Waited for new tab to fully load
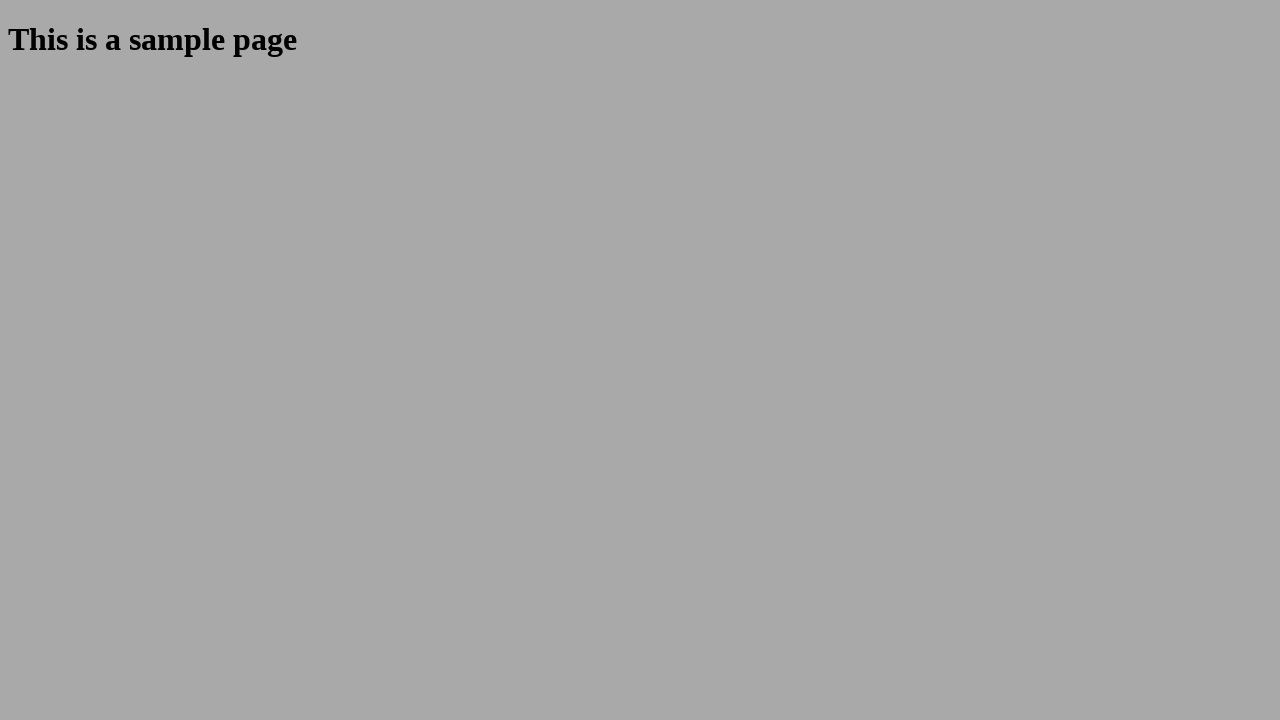

Retrieved heading text from new tab: 'This is a sample page'
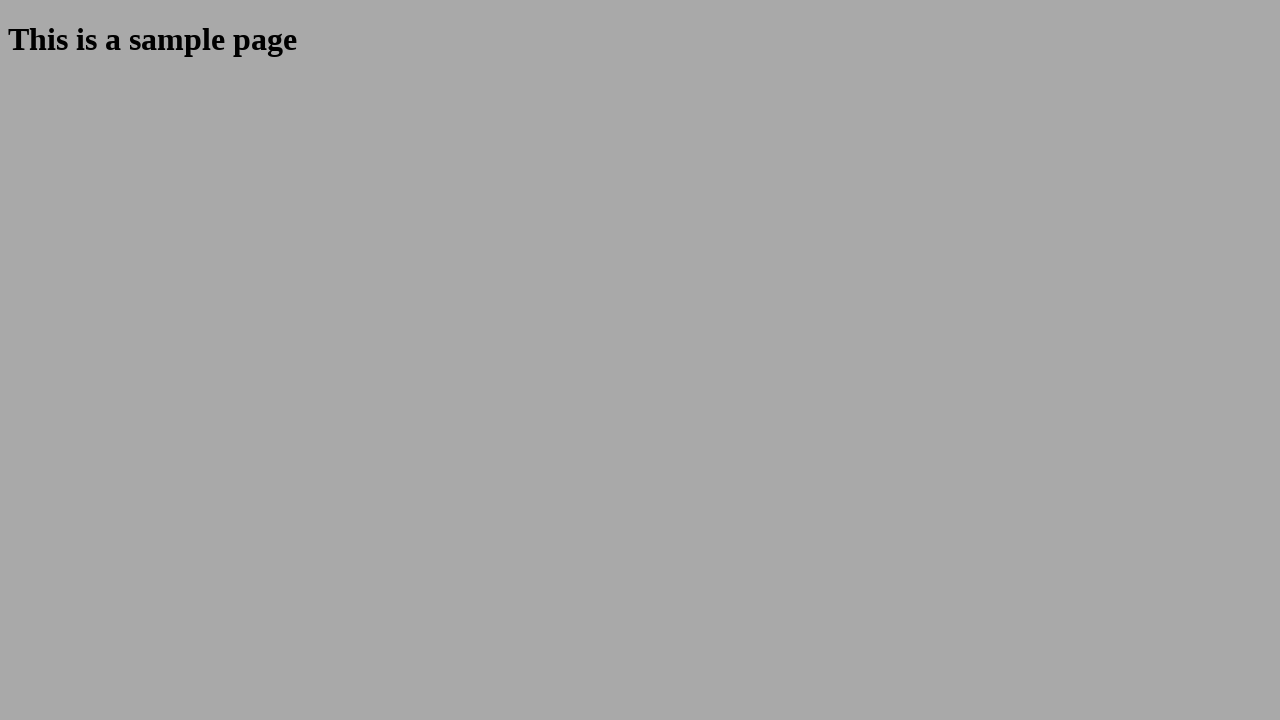

Verified new tab URL: https://demoqa.com/sample
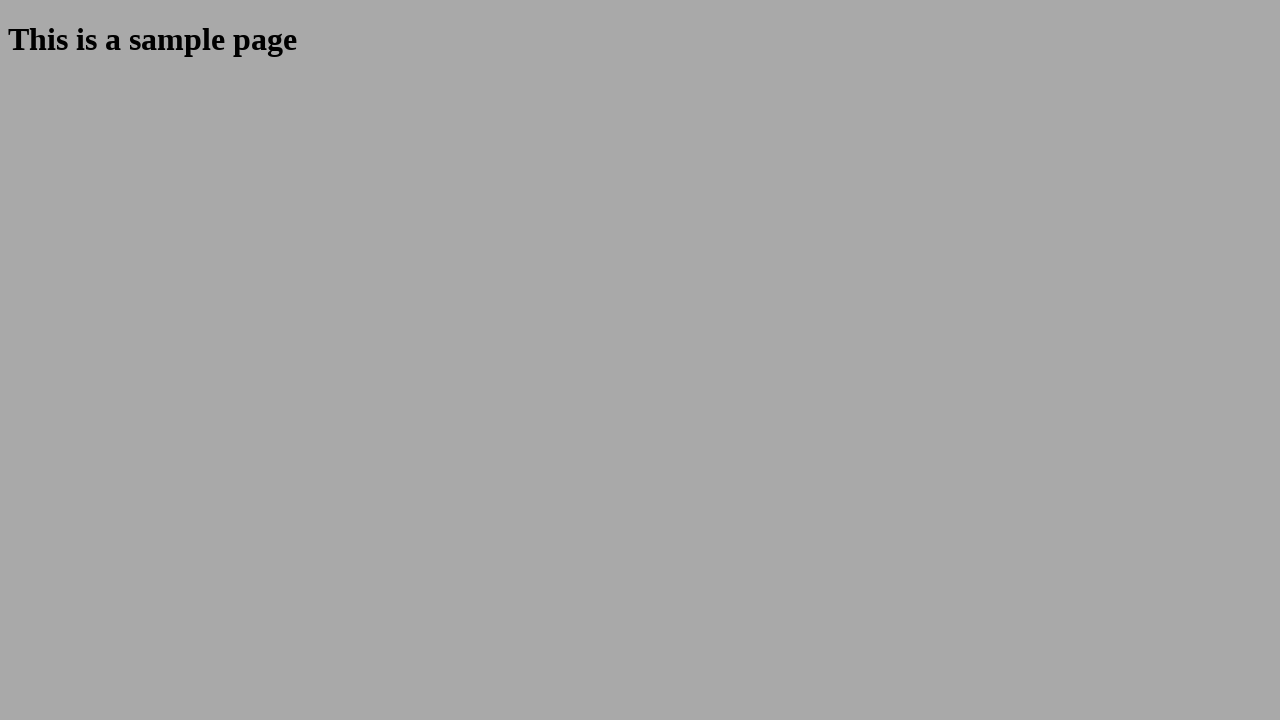

Verified new tab title: 
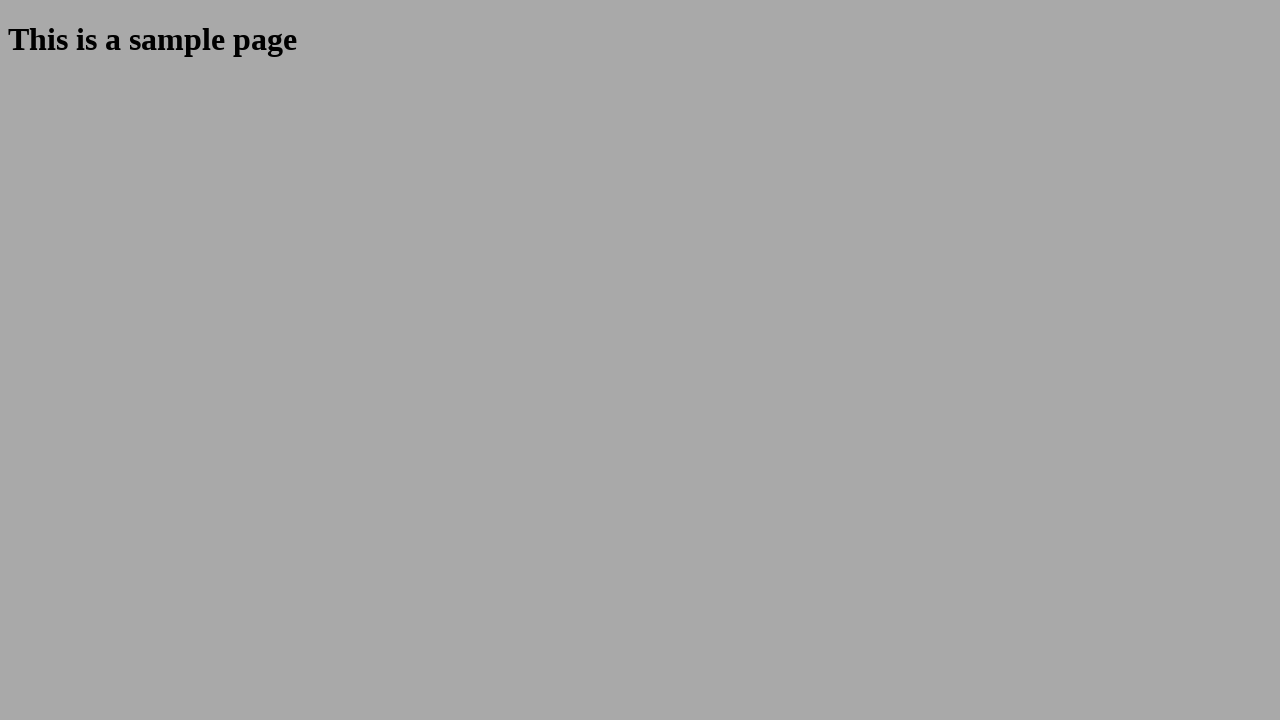

Closed the new tab
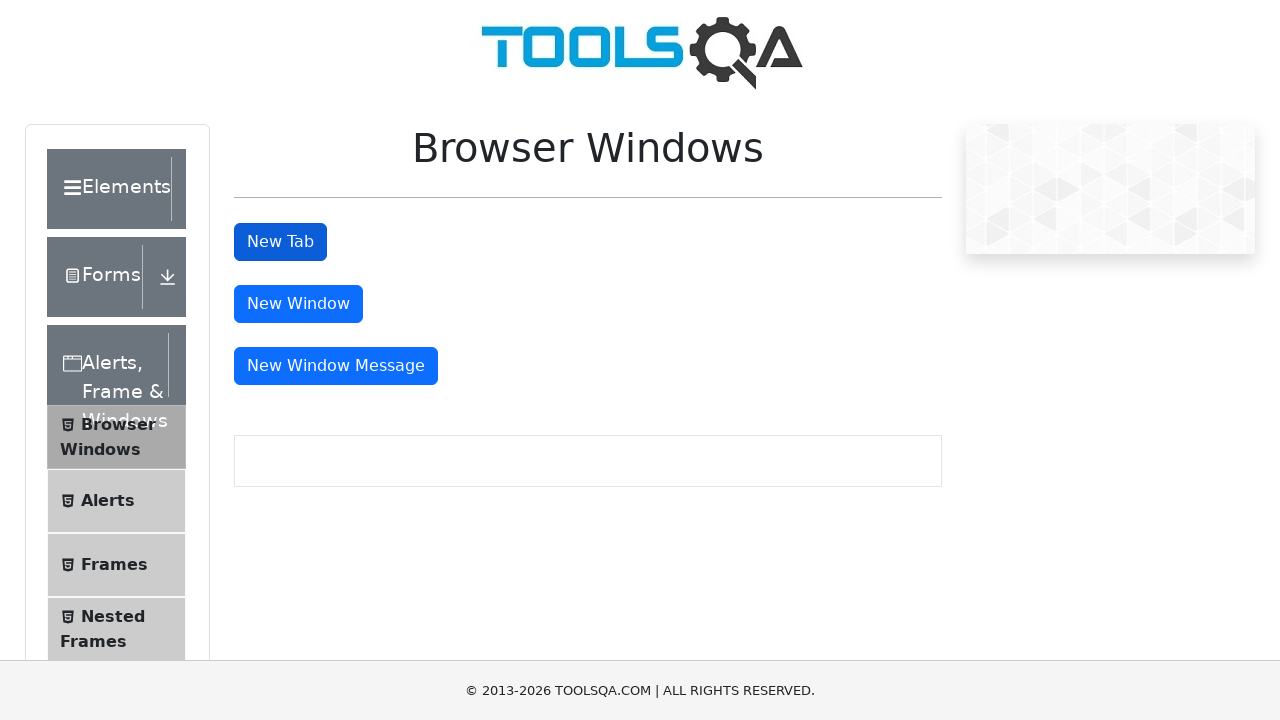

Returned to main window URL: https://demoqa.com/browser-windows
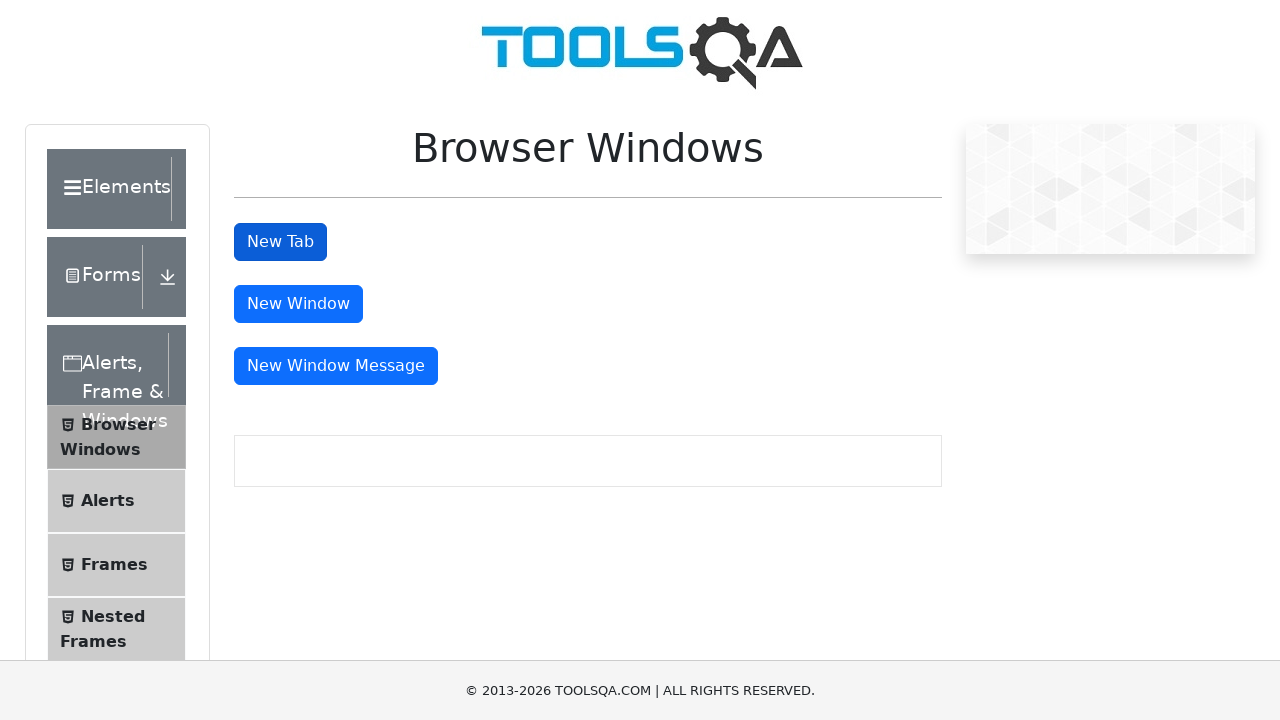

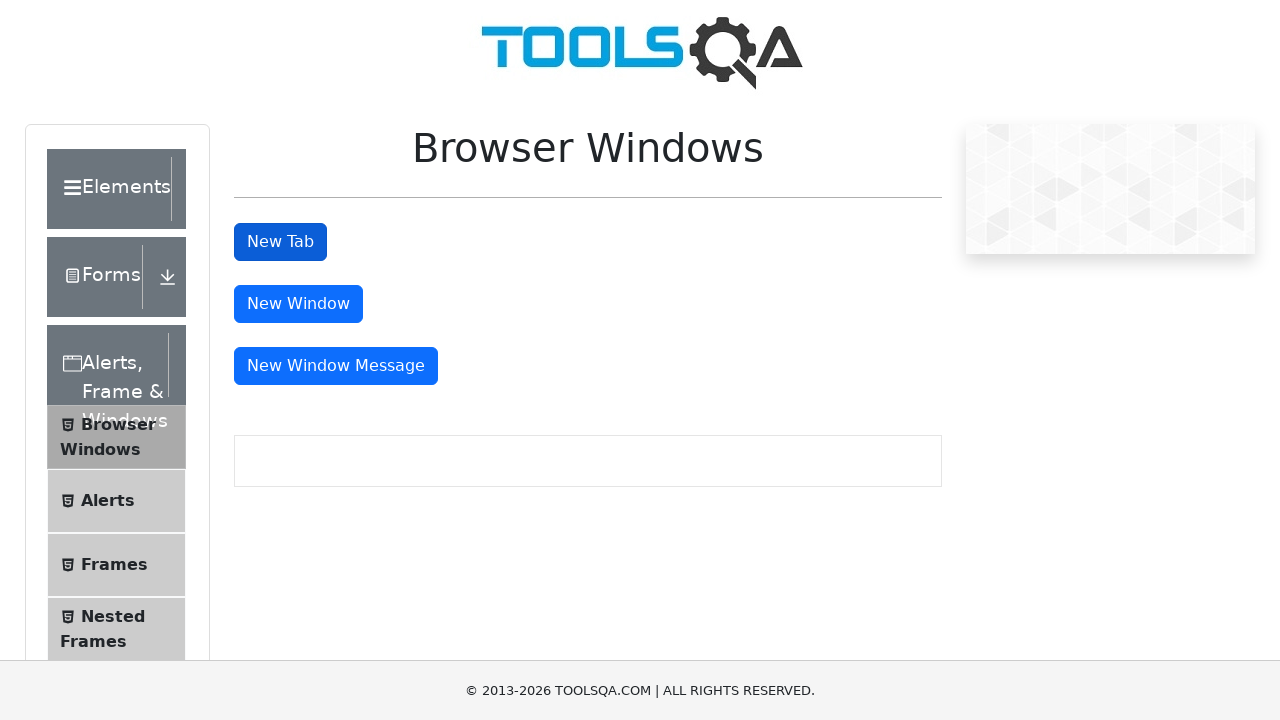